Tests color picker interaction by pressing arrow key to change the selected color value.

Starting URL: https://www.selenium.dev/selenium/web/web-form.html

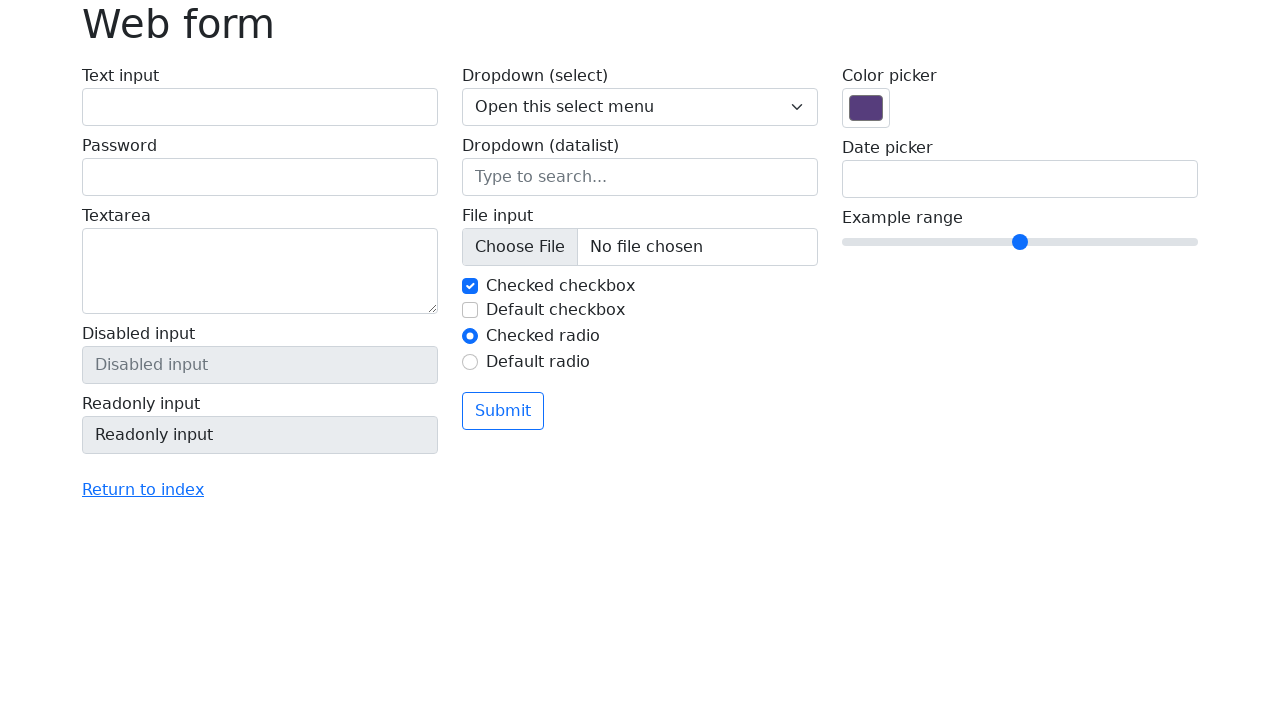

Clicked on color picker input at (866, 108) on input[name='my-colors']
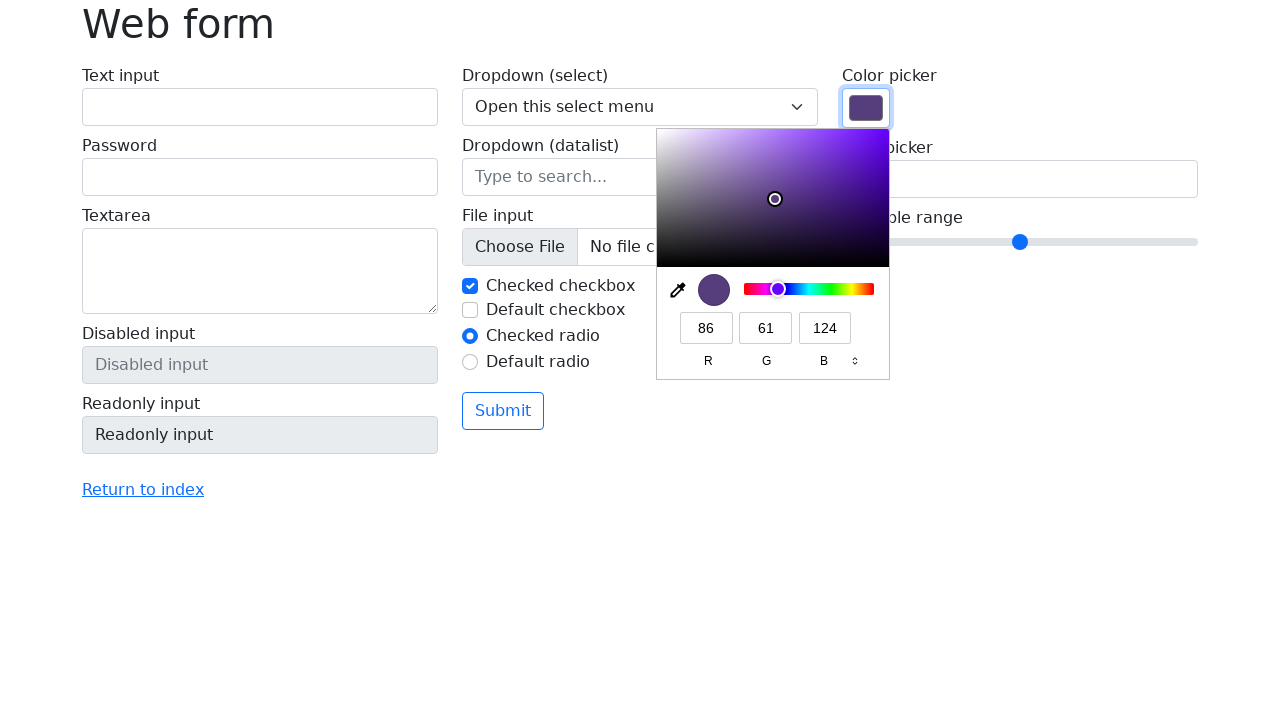

Pressed ArrowLeft to change the selected color value on input[name='my-colors']
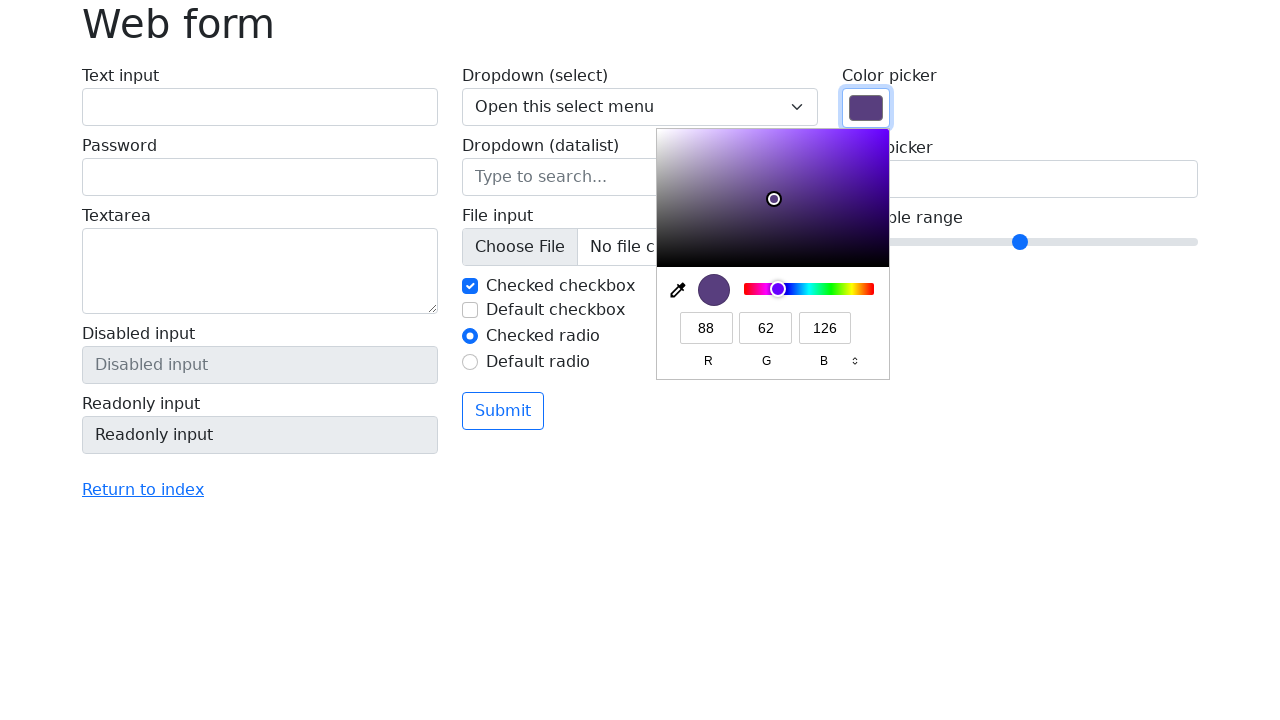

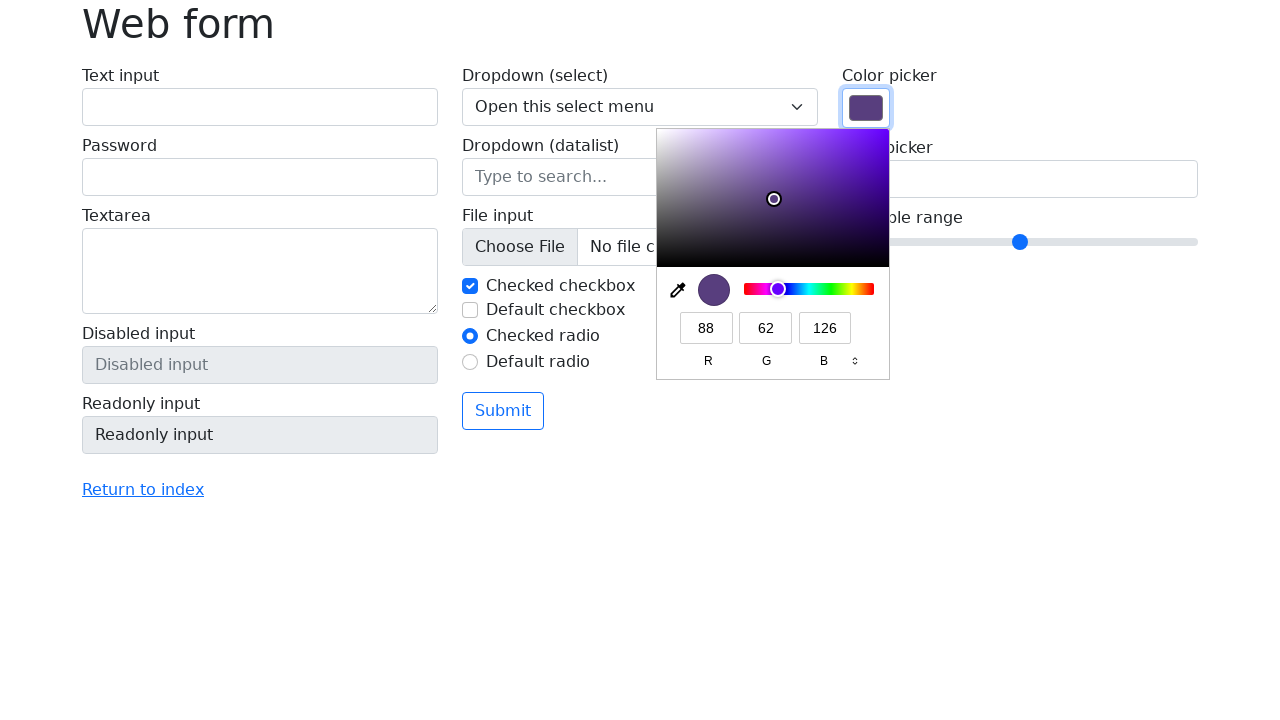